Tests dropdown and checkbox interactions on a travel booking form, including selecting senior citizen discount and updating passenger count

Starting URL: https://rahulshettyacademy.com/dropdownsPractise/

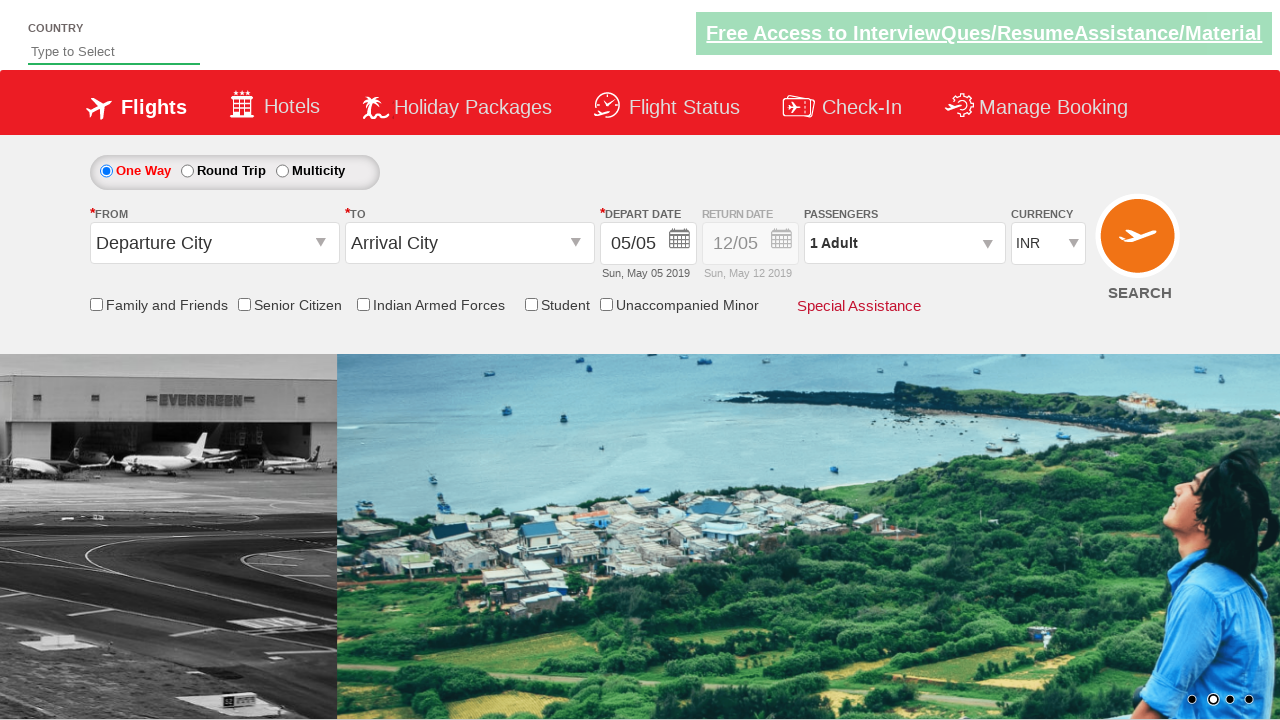

Verified senior citizen checkbox is not initially selected
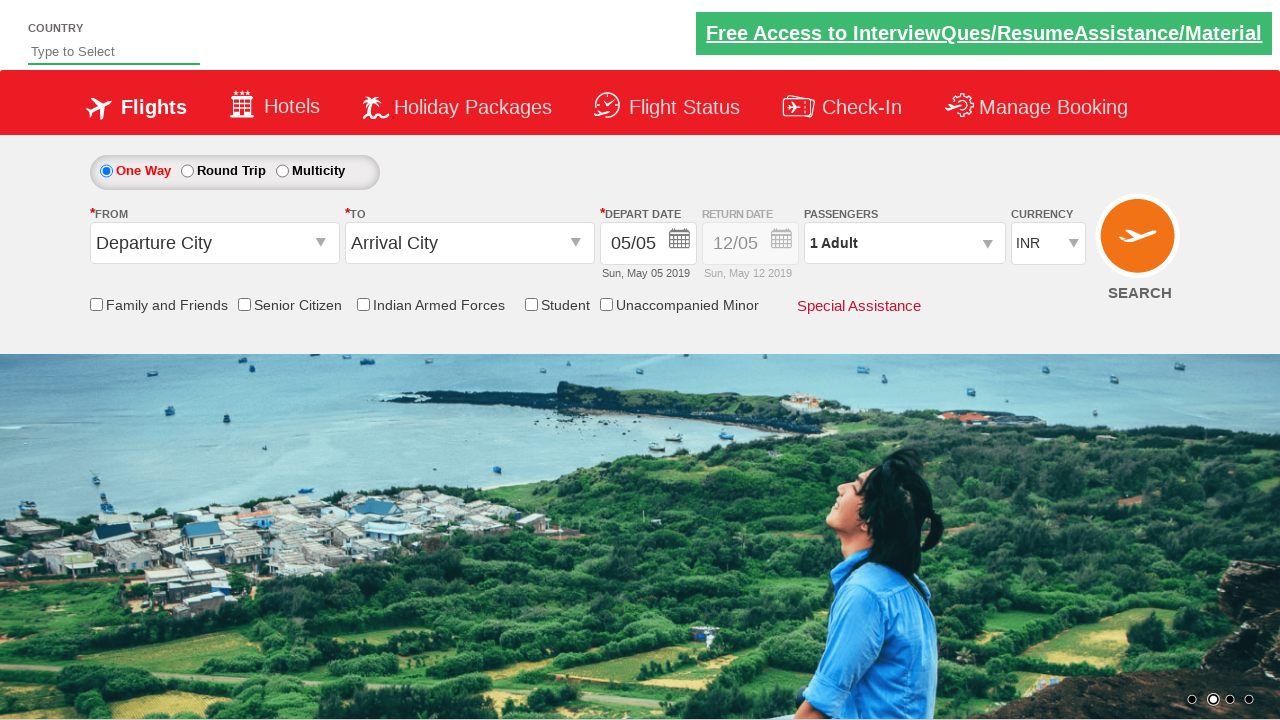

Clicked senior citizen discount checkbox at (244, 304) on input[id*='SeniorCitizenDiscount']
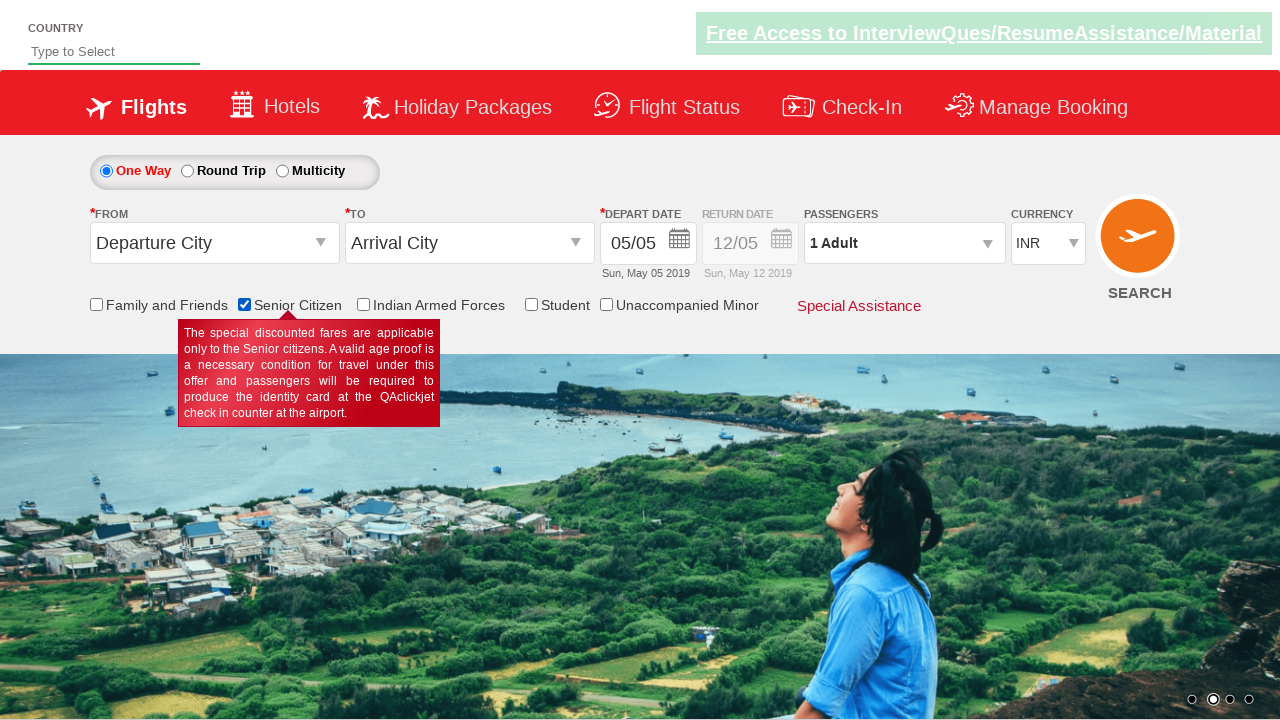

Verified senior citizen discount checkbox is now selected
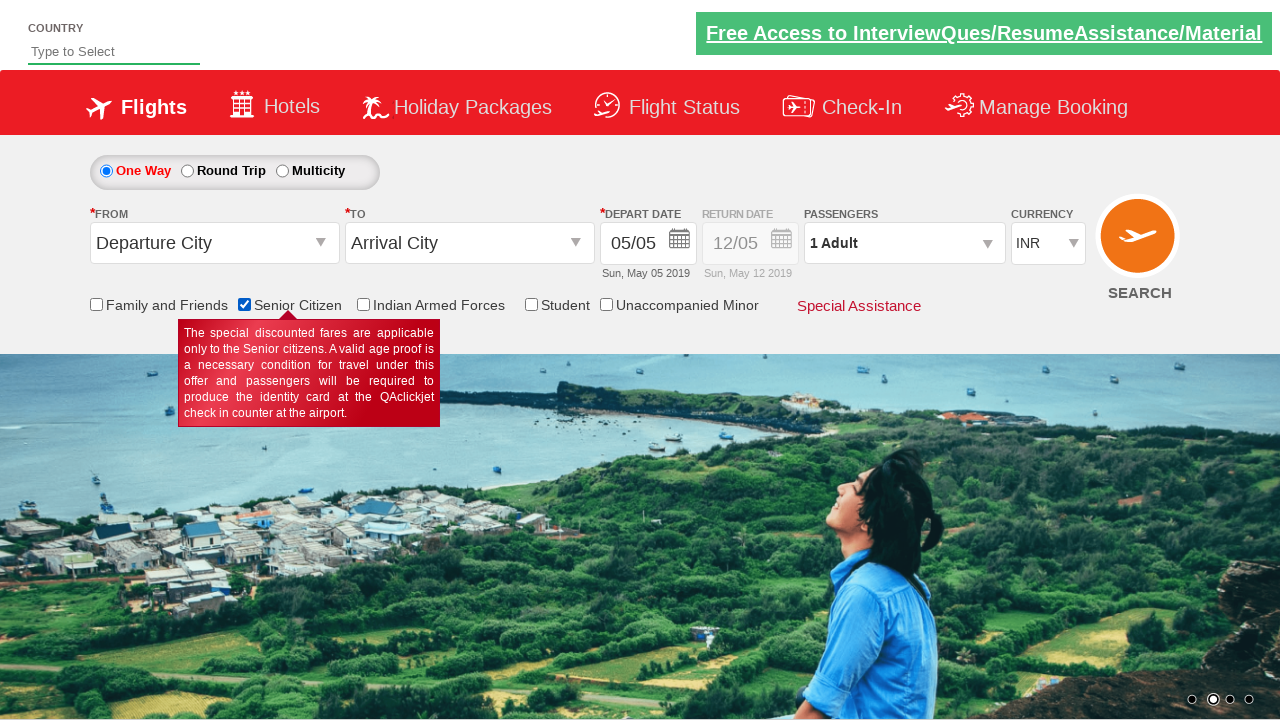

Clicked on passenger info dropdown at (904, 243) on #divpaxinfo
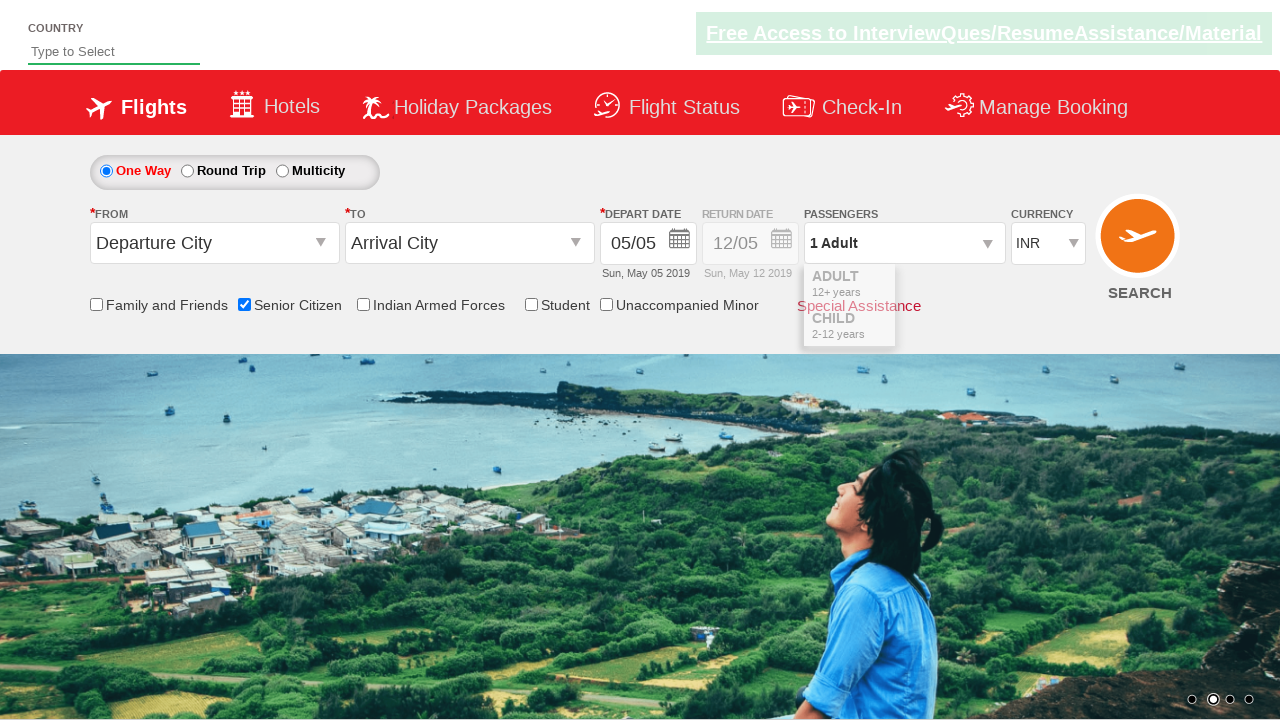

Waited for dropdown to open
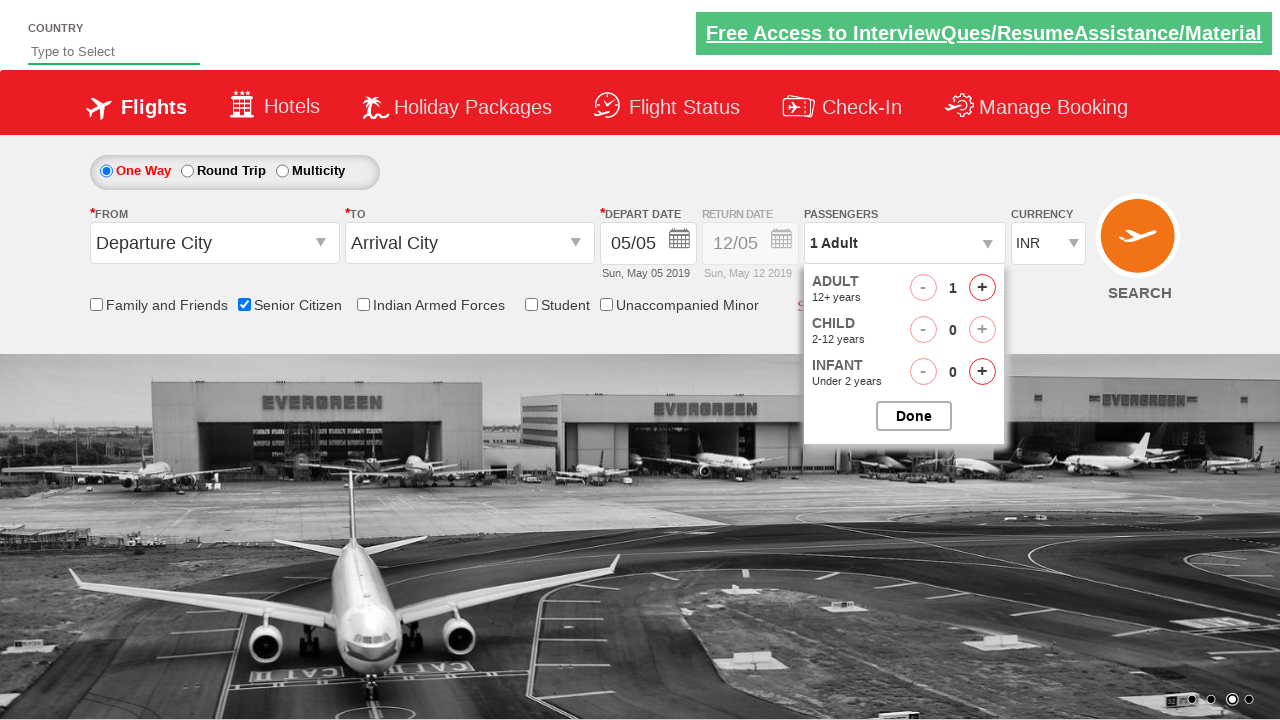

Verified initial passenger count is 1 Adult
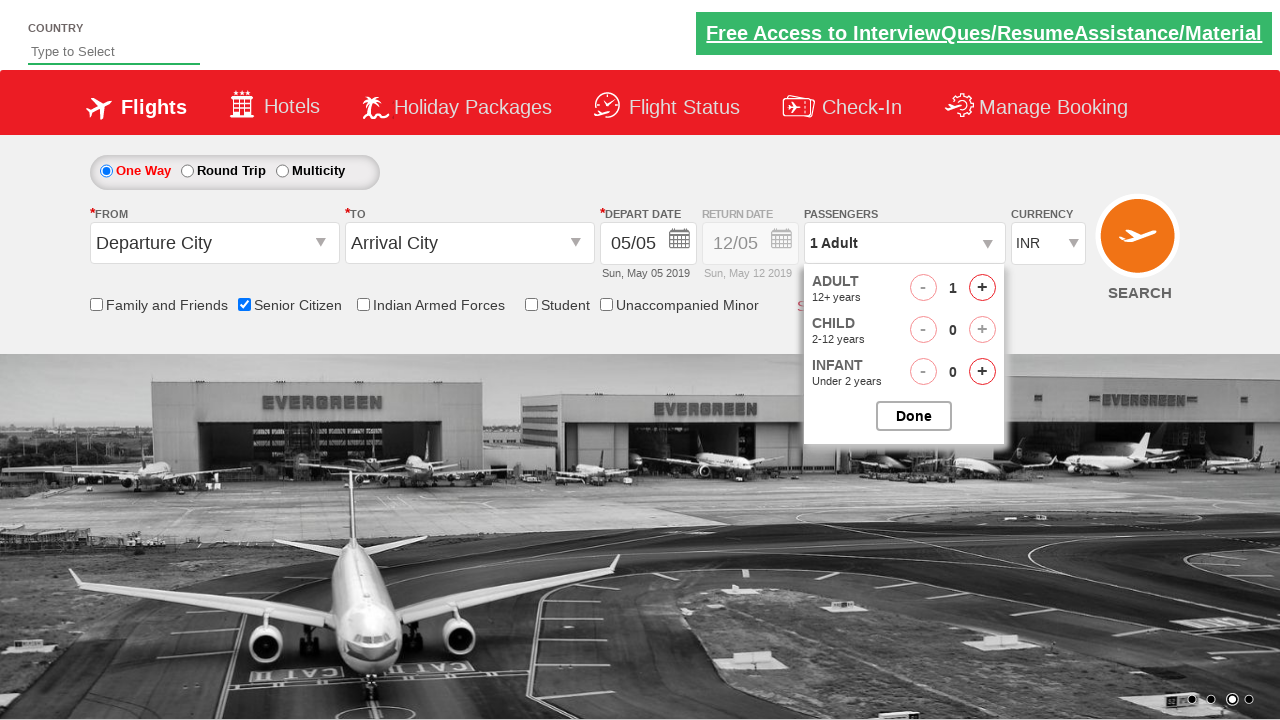

Clicked increase adult button (iteration 1/4) at (982, 288) on #hrefIncAdt
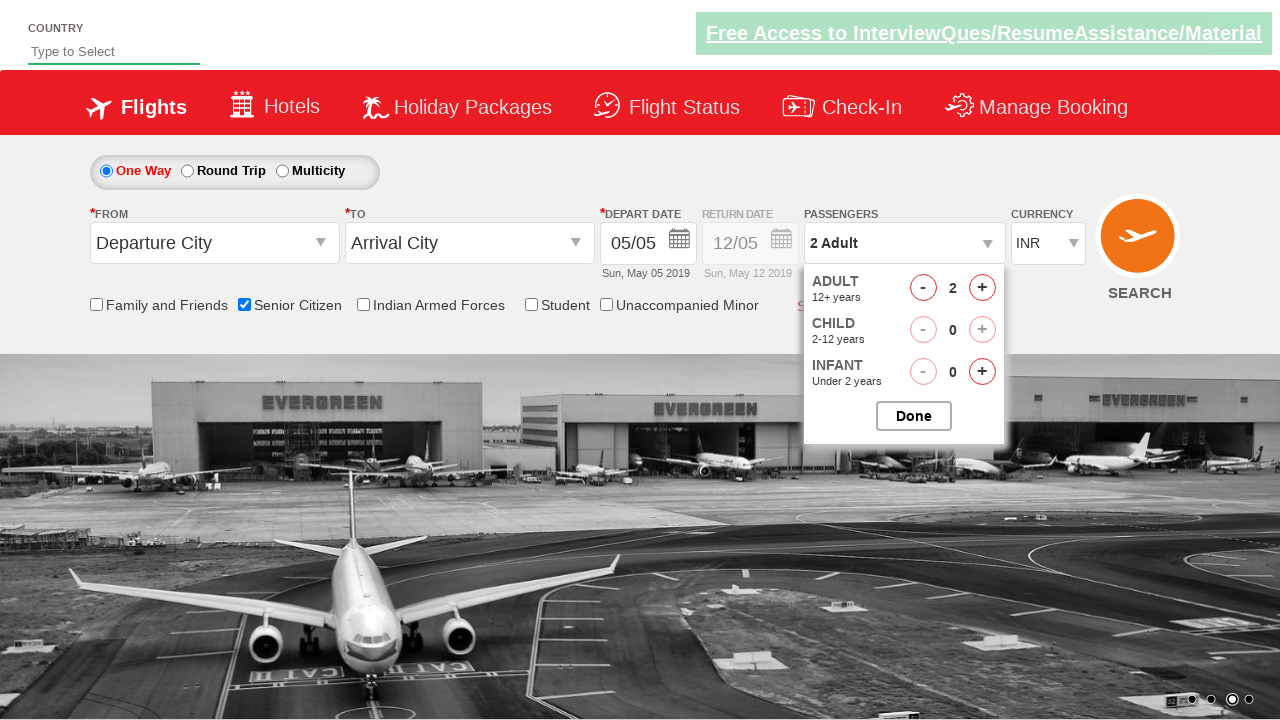

Clicked increase adult button (iteration 2/4) at (982, 288) on #hrefIncAdt
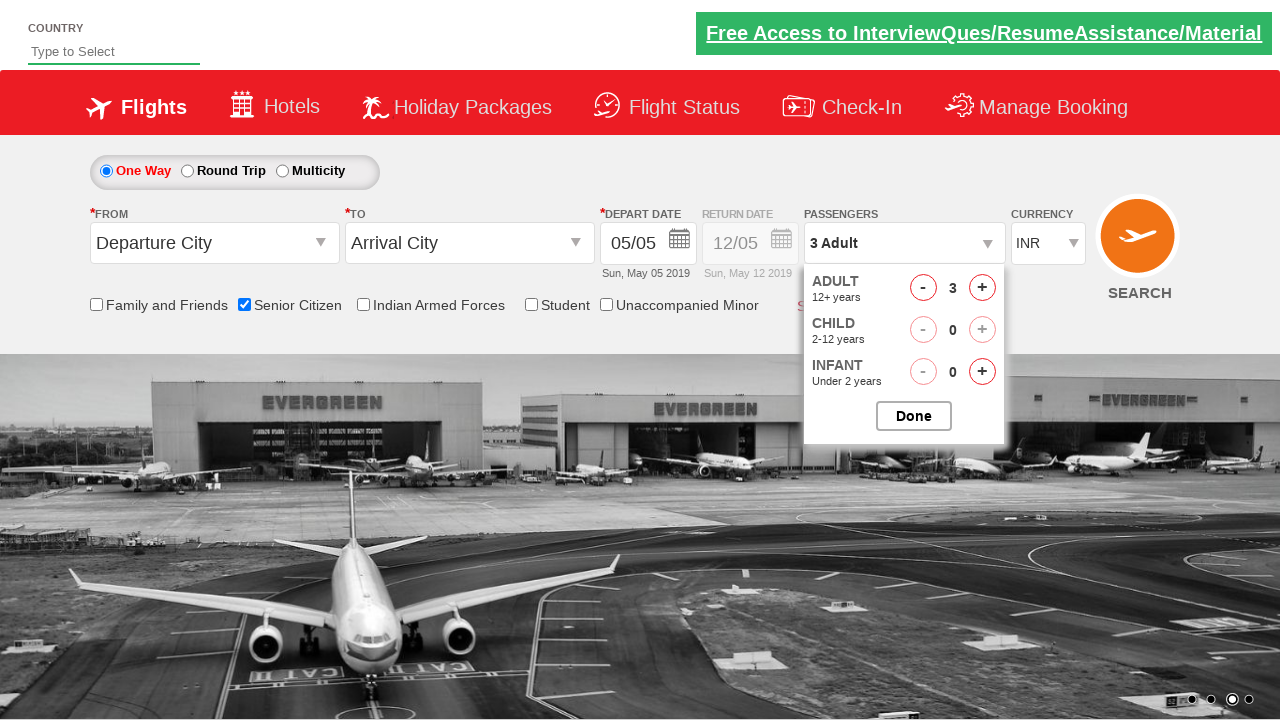

Clicked increase adult button (iteration 3/4) at (982, 288) on #hrefIncAdt
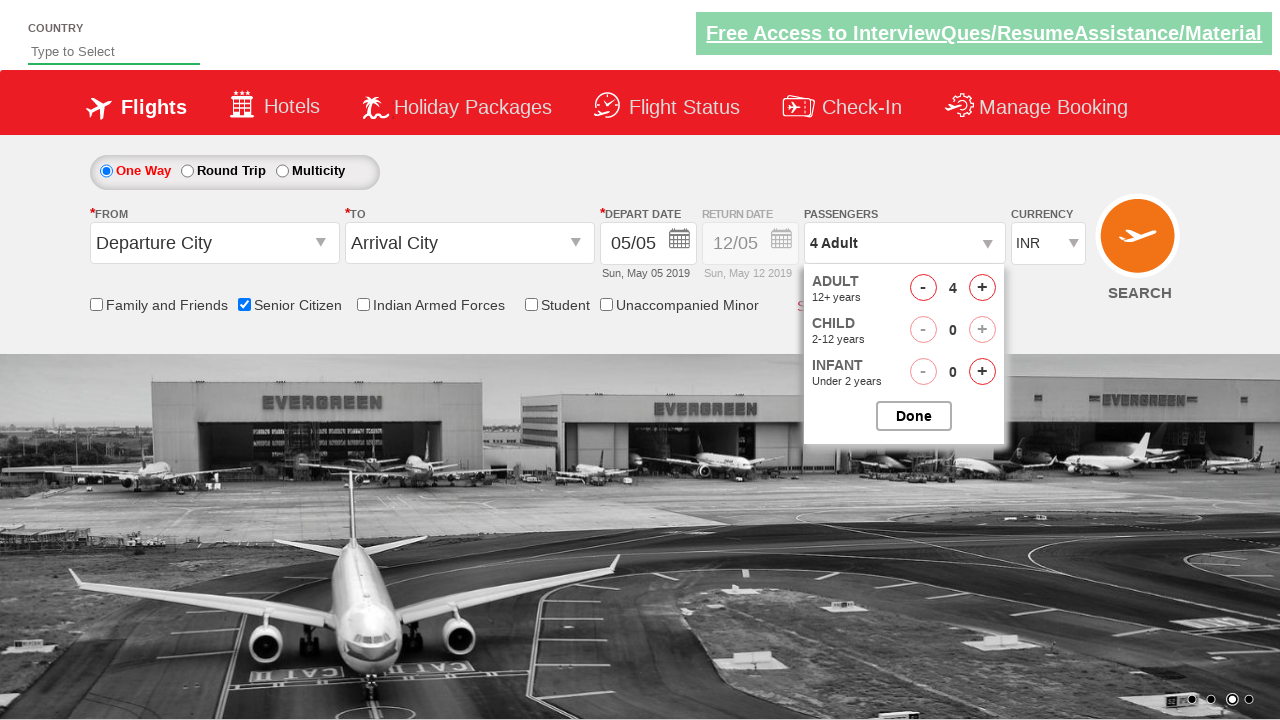

Clicked increase adult button (iteration 4/4) at (982, 288) on #hrefIncAdt
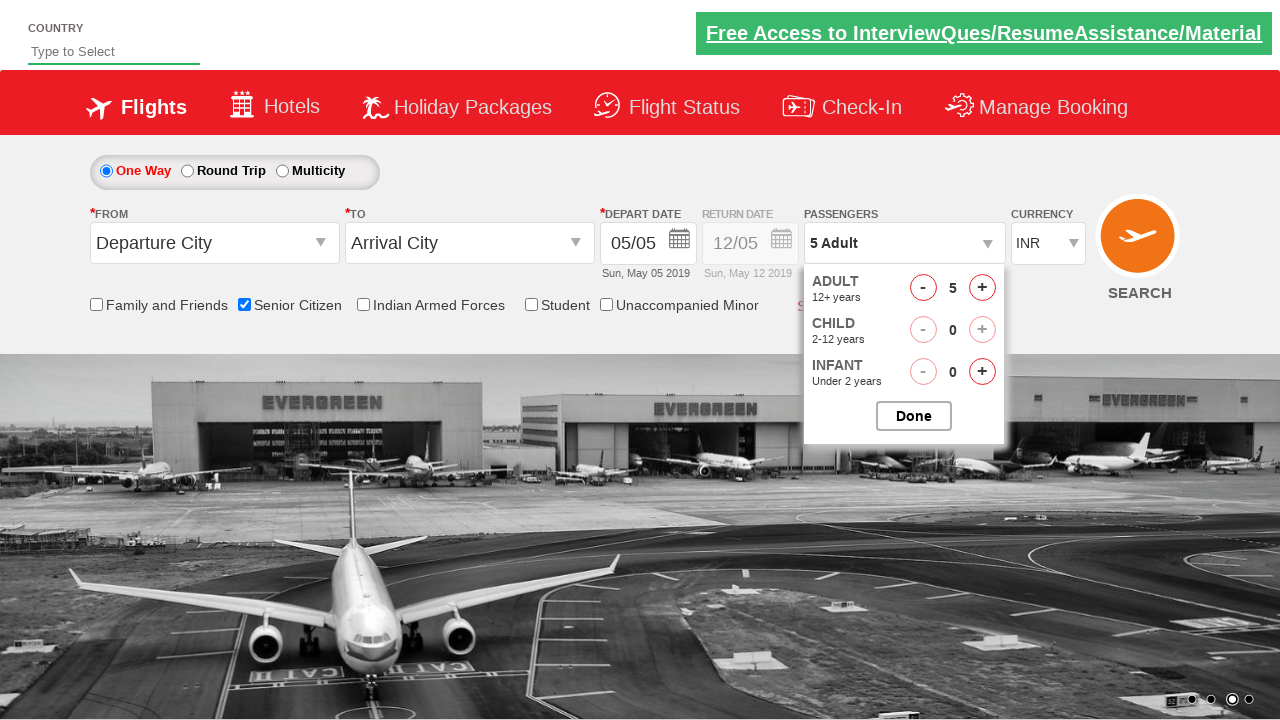

Clicked button to close passenger selection dropdown at (914, 416) on #btnclosepaxoption
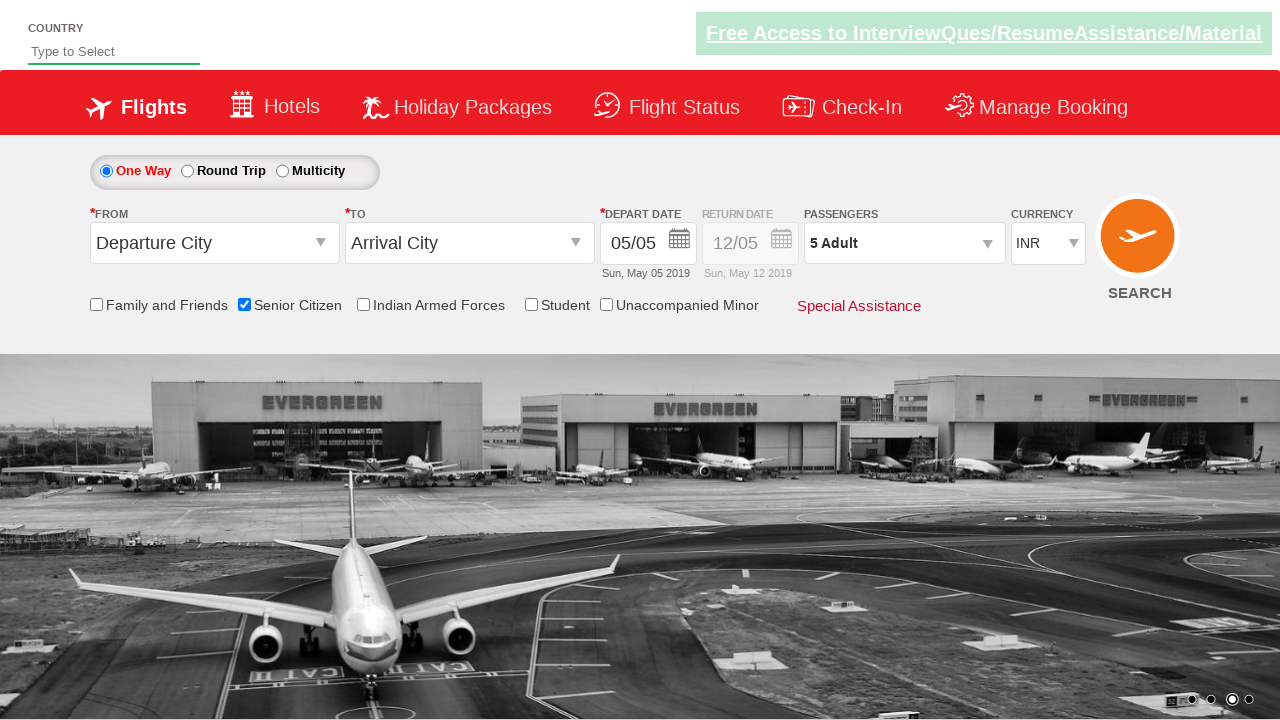

Verified final passenger count is 5 Adult
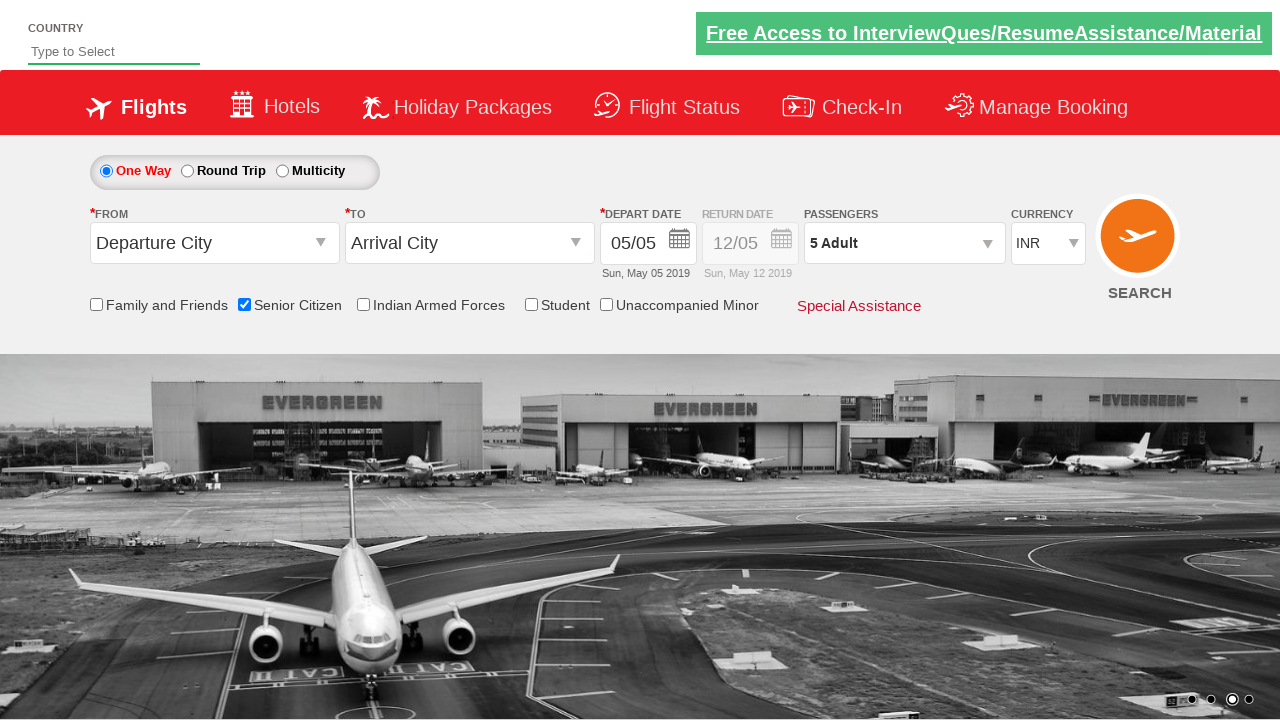

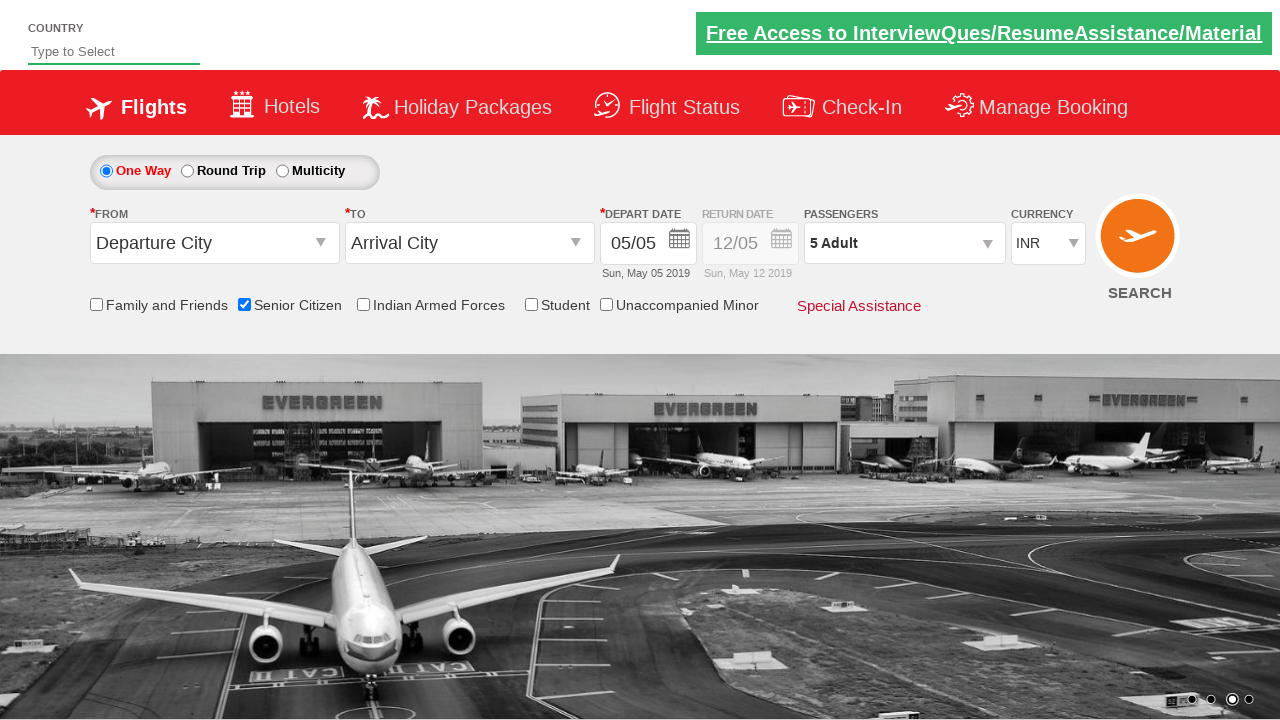